Navigates to an Angular demo application and clicks on the library button to test page navigation

Starting URL: https://rahulshettyacademy.com/angularAppdemo/

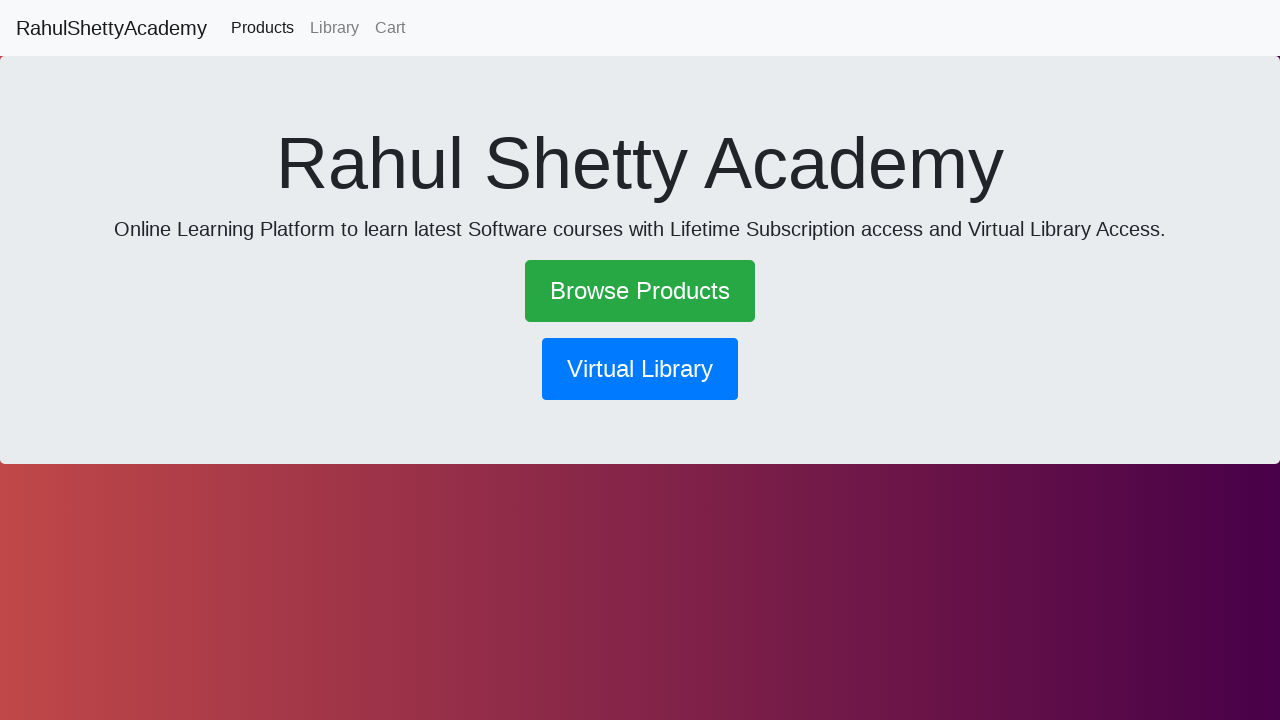

Clicked on the library navigation button at (640, 369) on button[routerlink*='library']
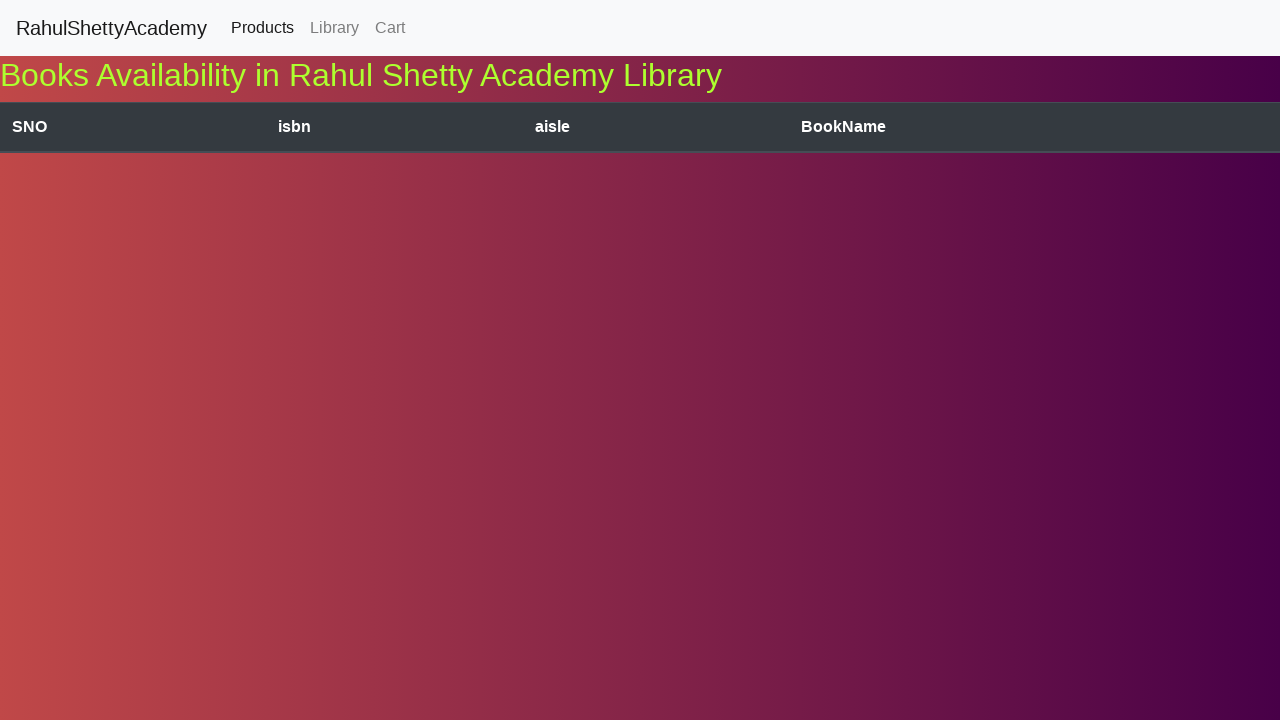

Waited for page navigation to complete (networkidle state)
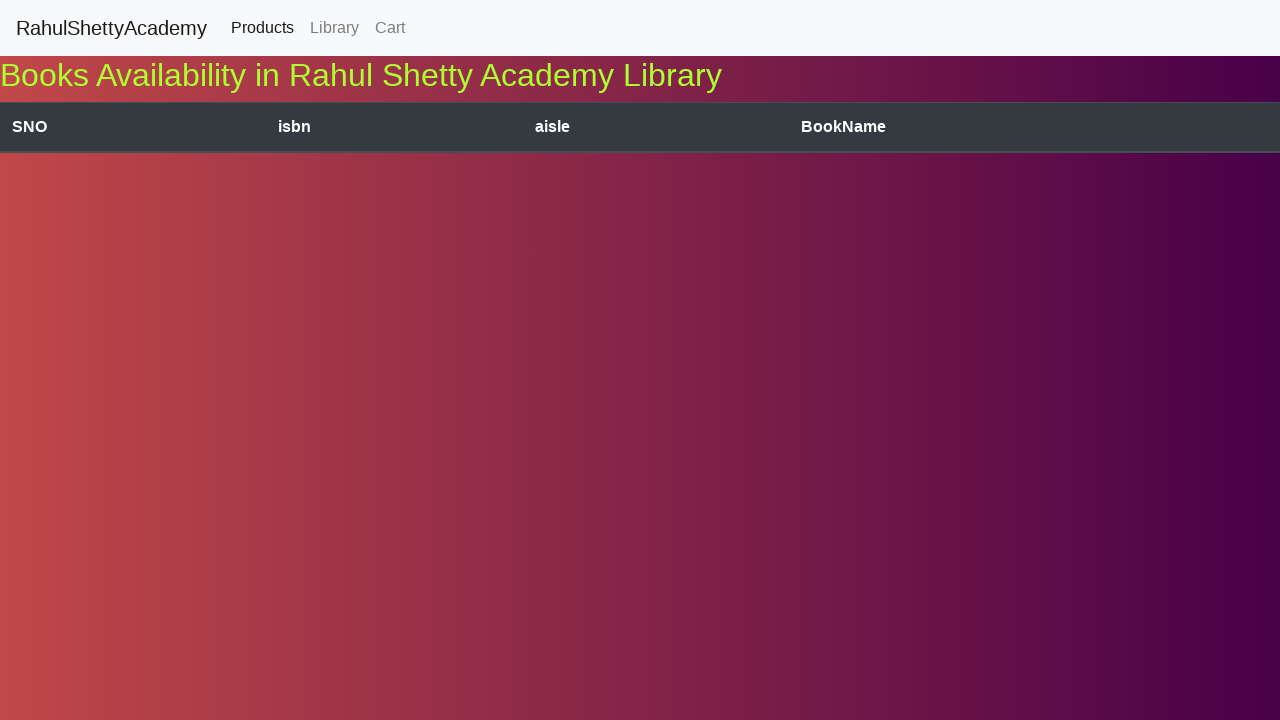

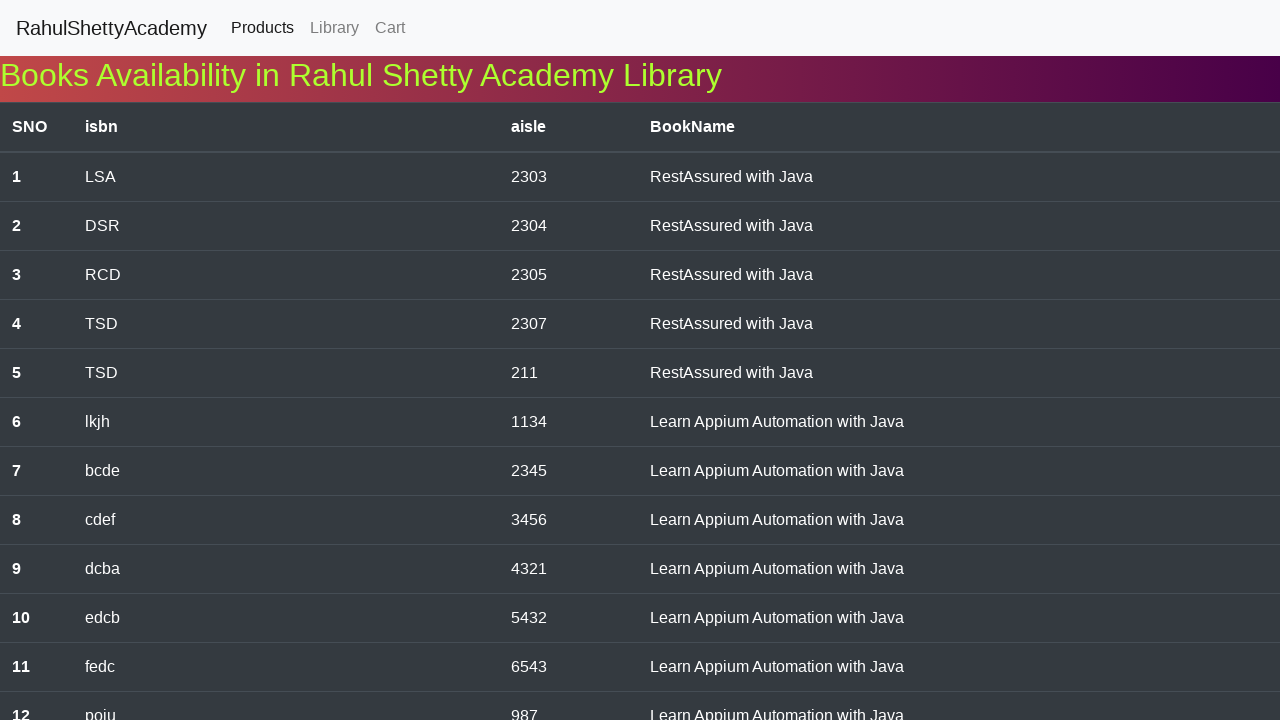